Tests double-click functionality on a button element

Starting URL: https://www.techlearn.in/code/double-tap/

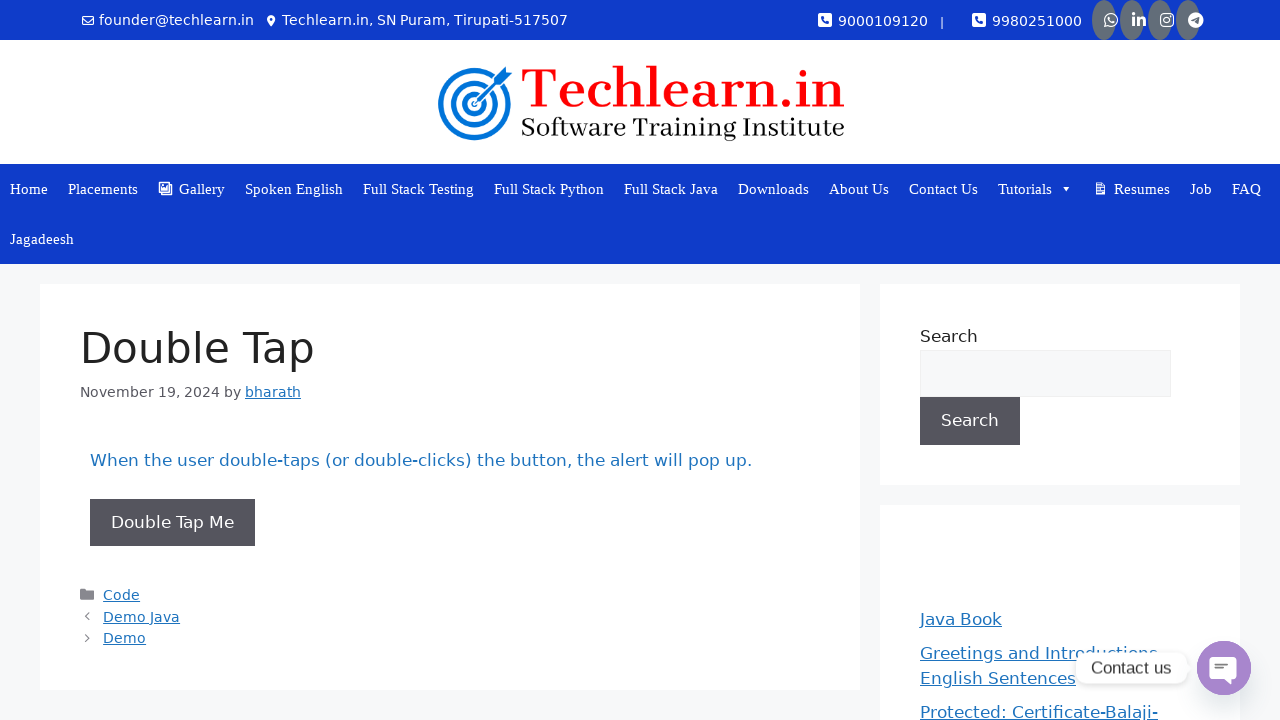

Navigated to double-tap test page
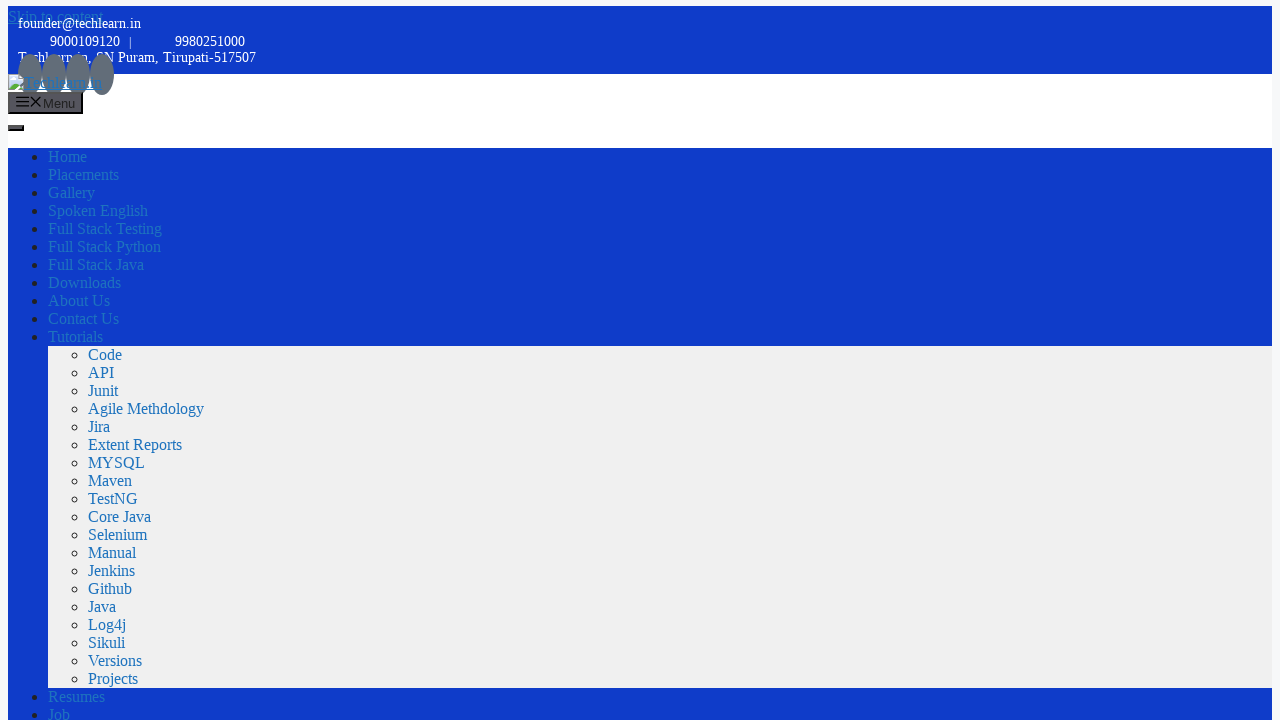

Double-clicked button to trigger double-tap action at (60, 361) on xpath=//button[@ondblclick="handleDoubleTap()"]
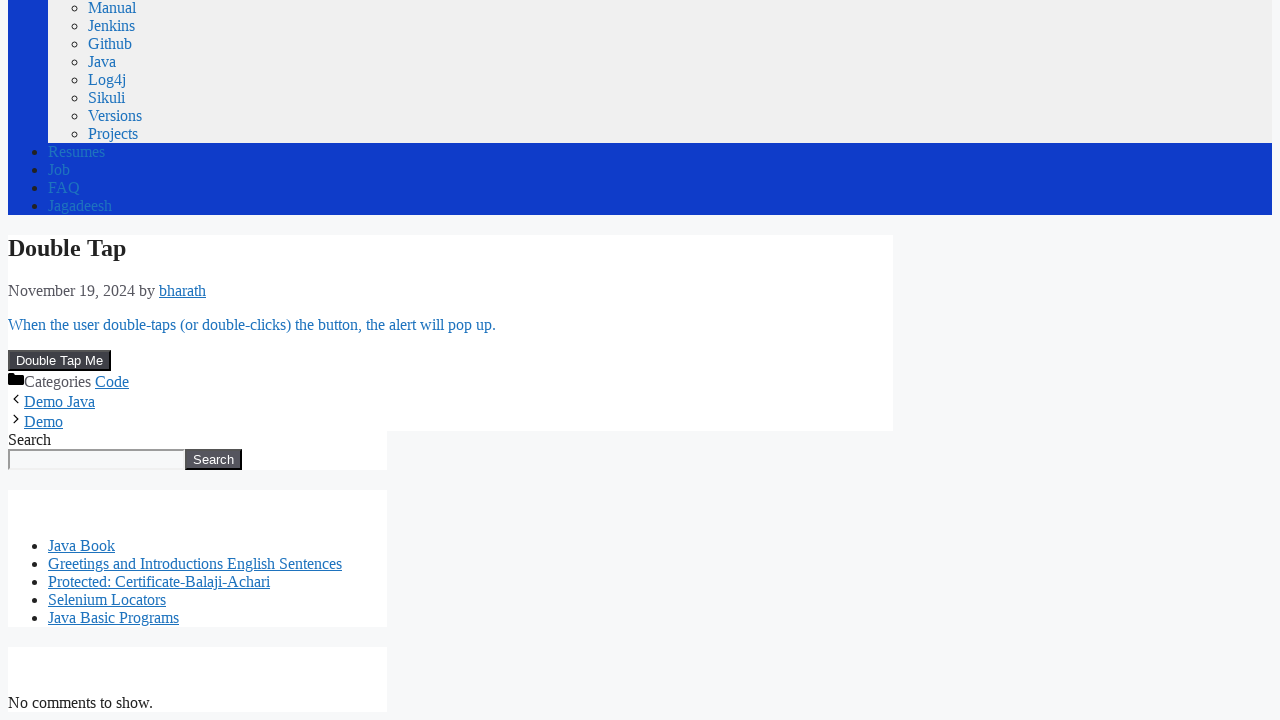

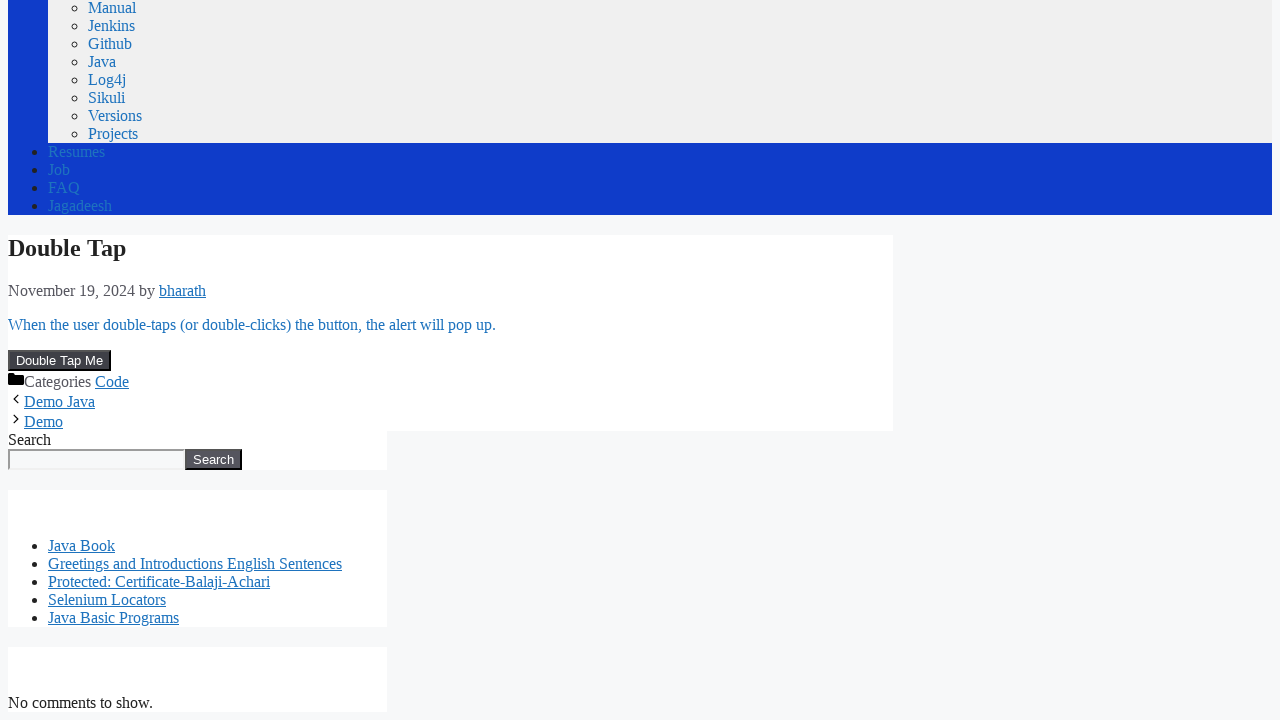